Opens the Flipkart homepage and waits for the page to load

Starting URL: https://www.flipkart.com/

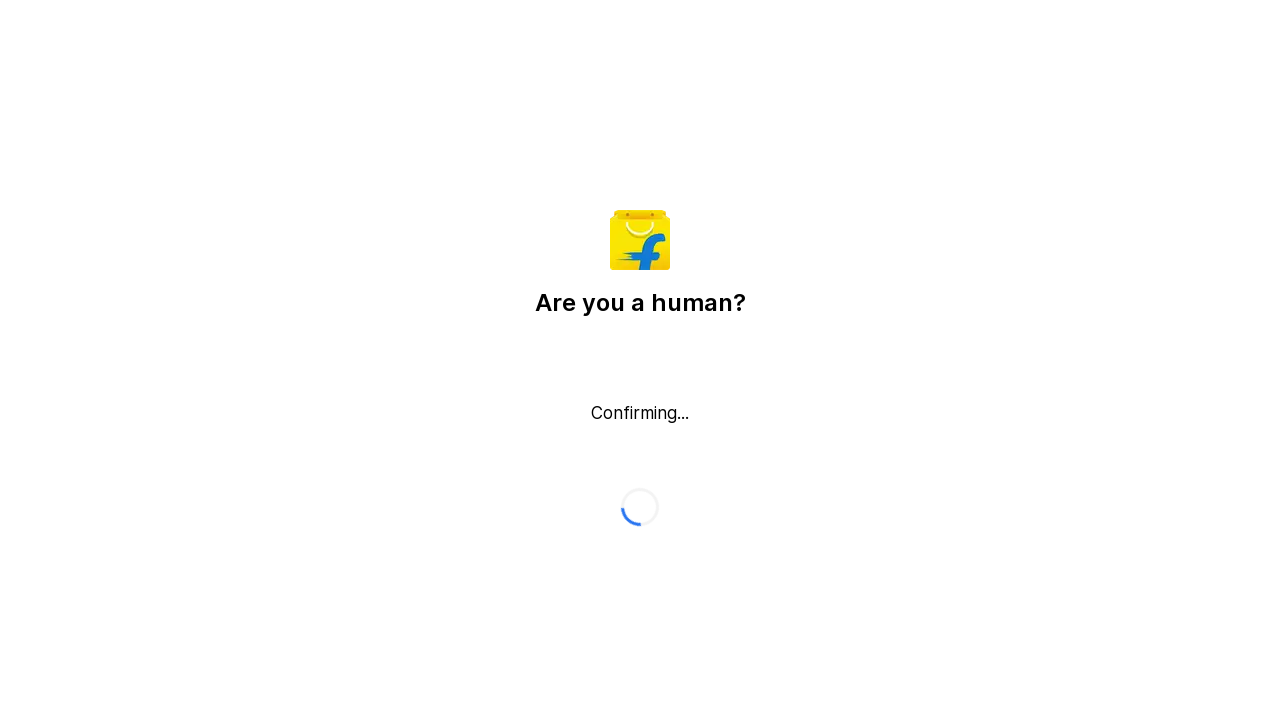

Flipkart homepage loaded - DOM content ready
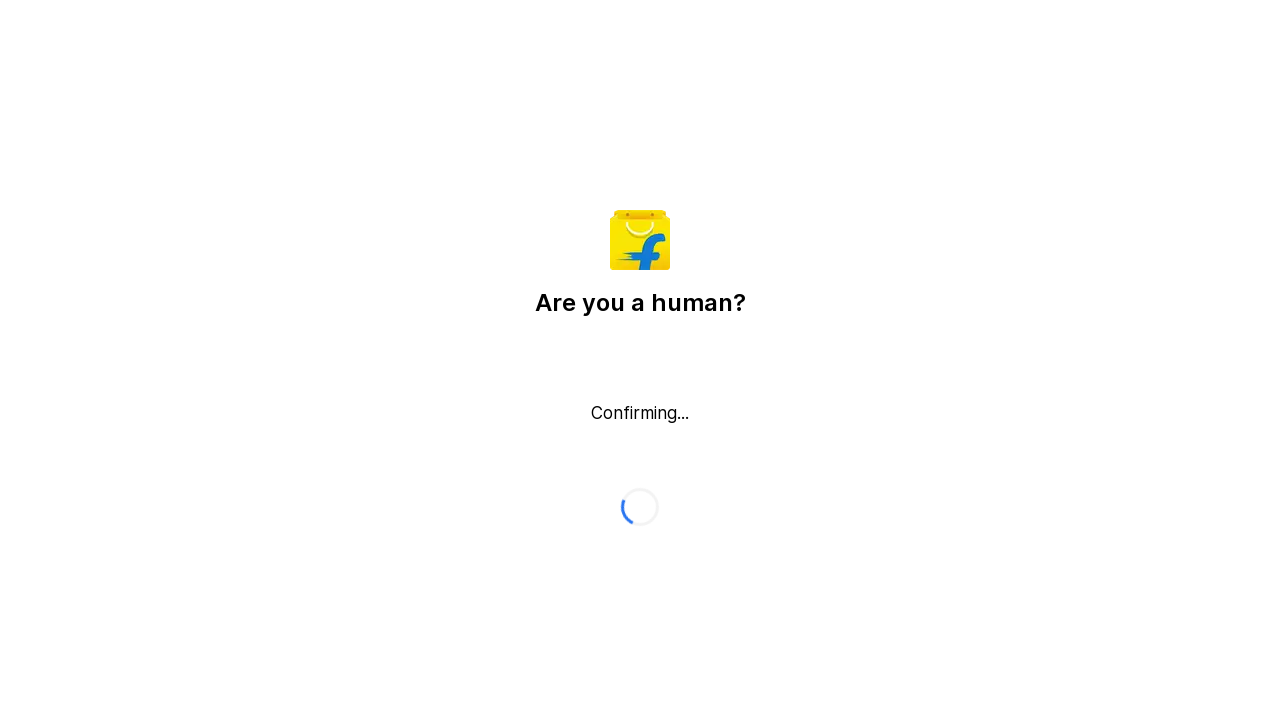

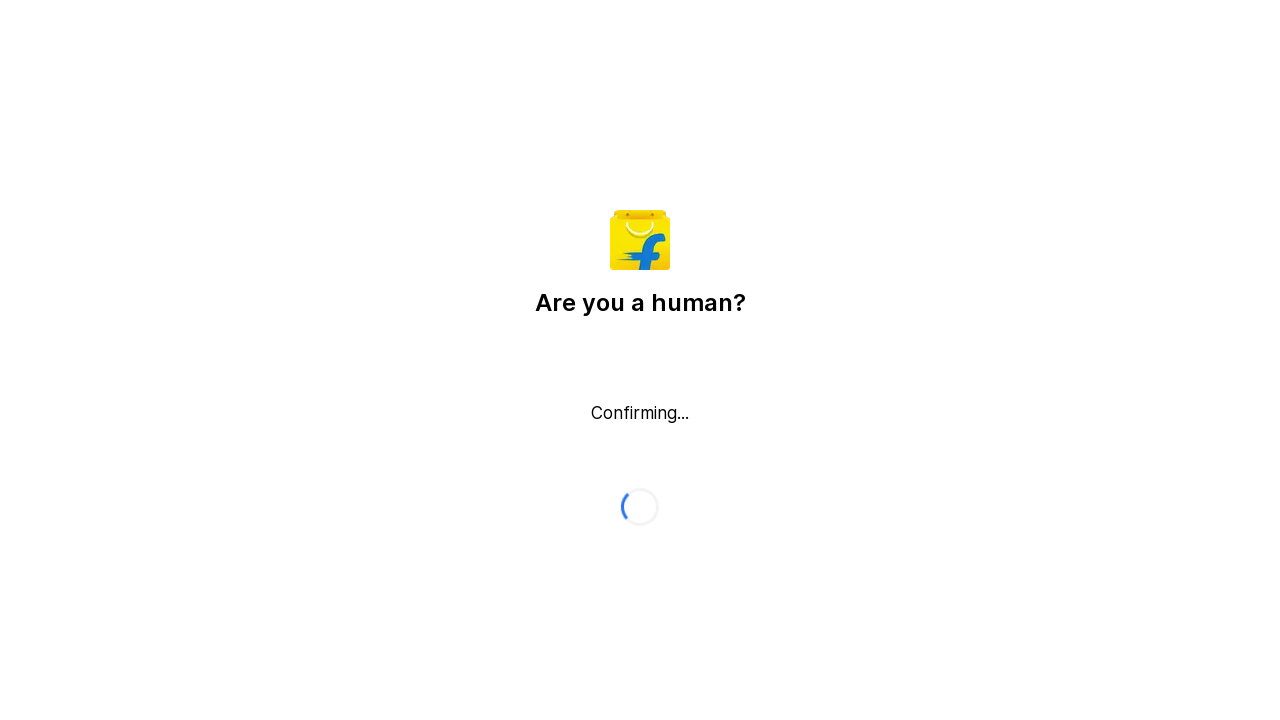